Tests dynamic loading functionality by clicking a start button and waiting for hidden content to become visible

Starting URL: http://the-internet.herokuapp.com/dynamic_loading/1

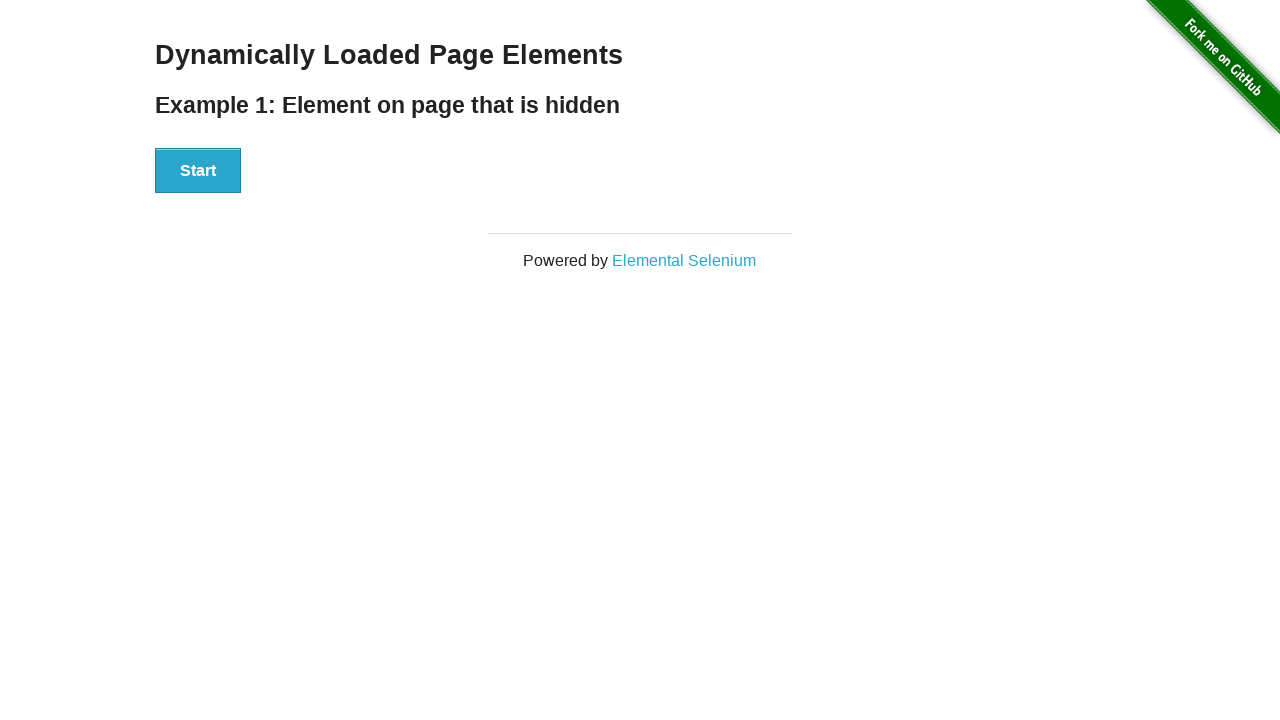

Clicked the start button to initiate dynamic loading at (198, 171) on xpath=//div[@id='start']/button
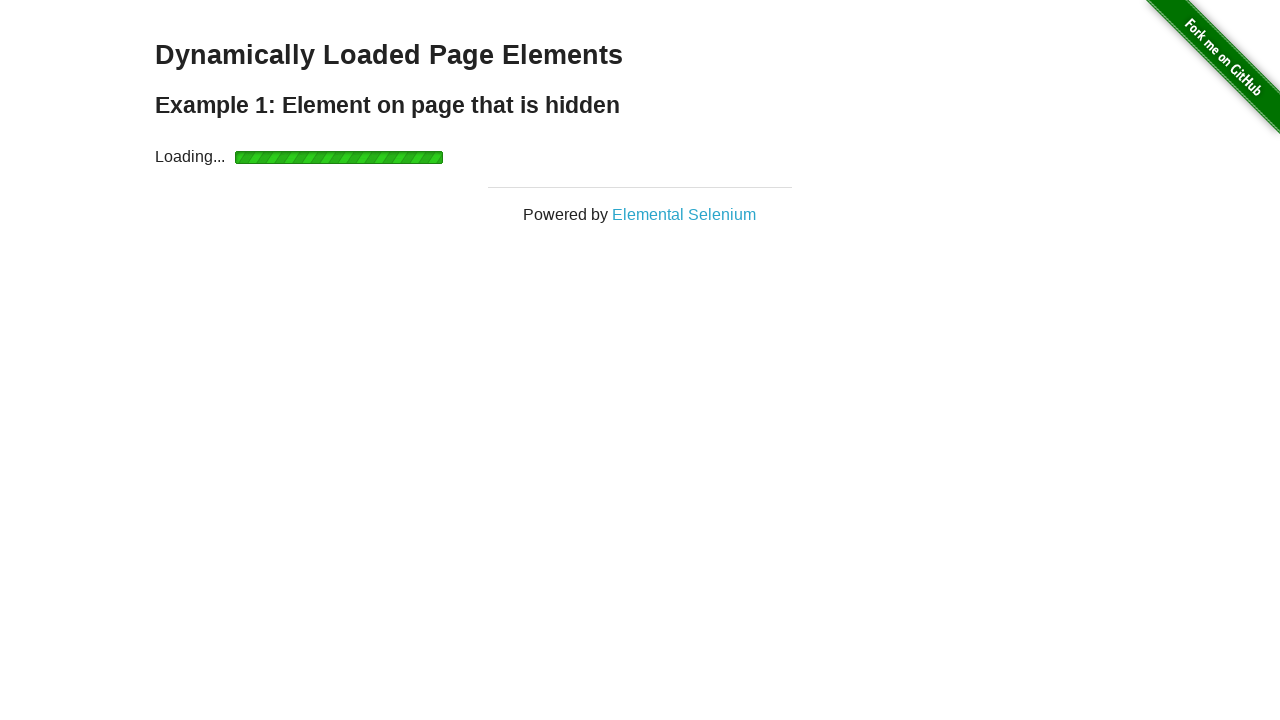

Hidden content became visible after waiting for finish element
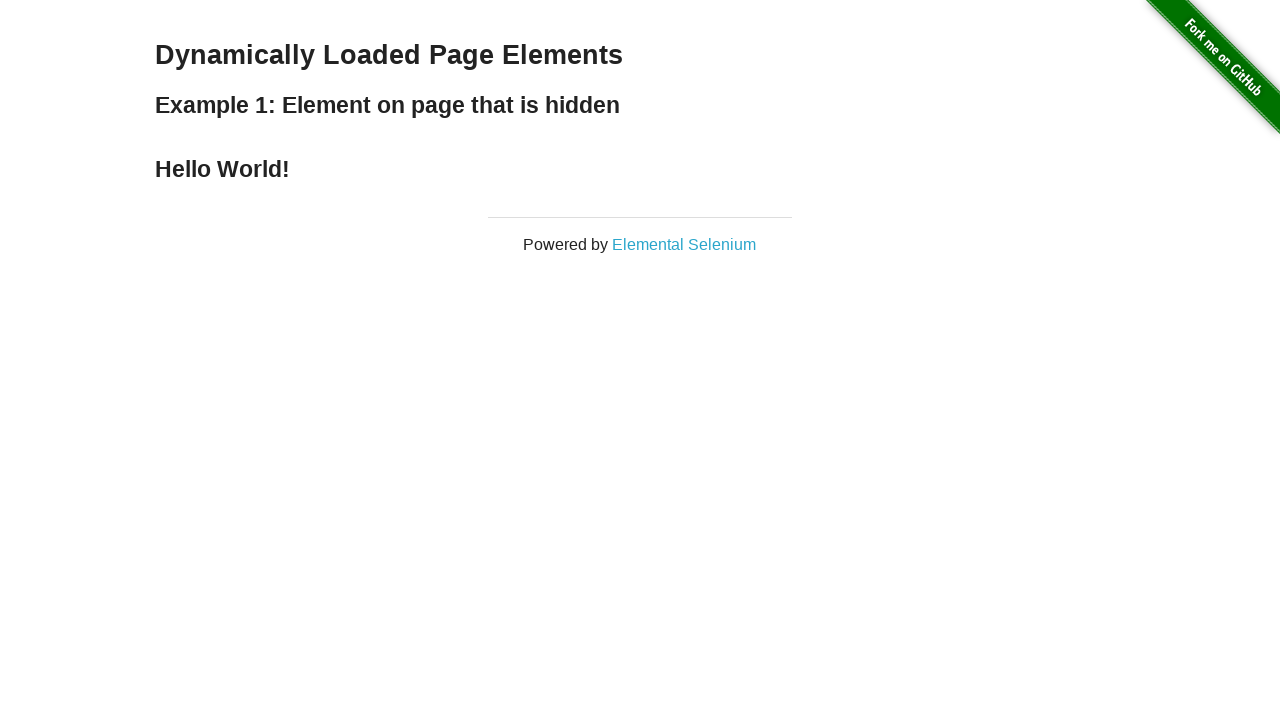

Retrieved text content from finish element
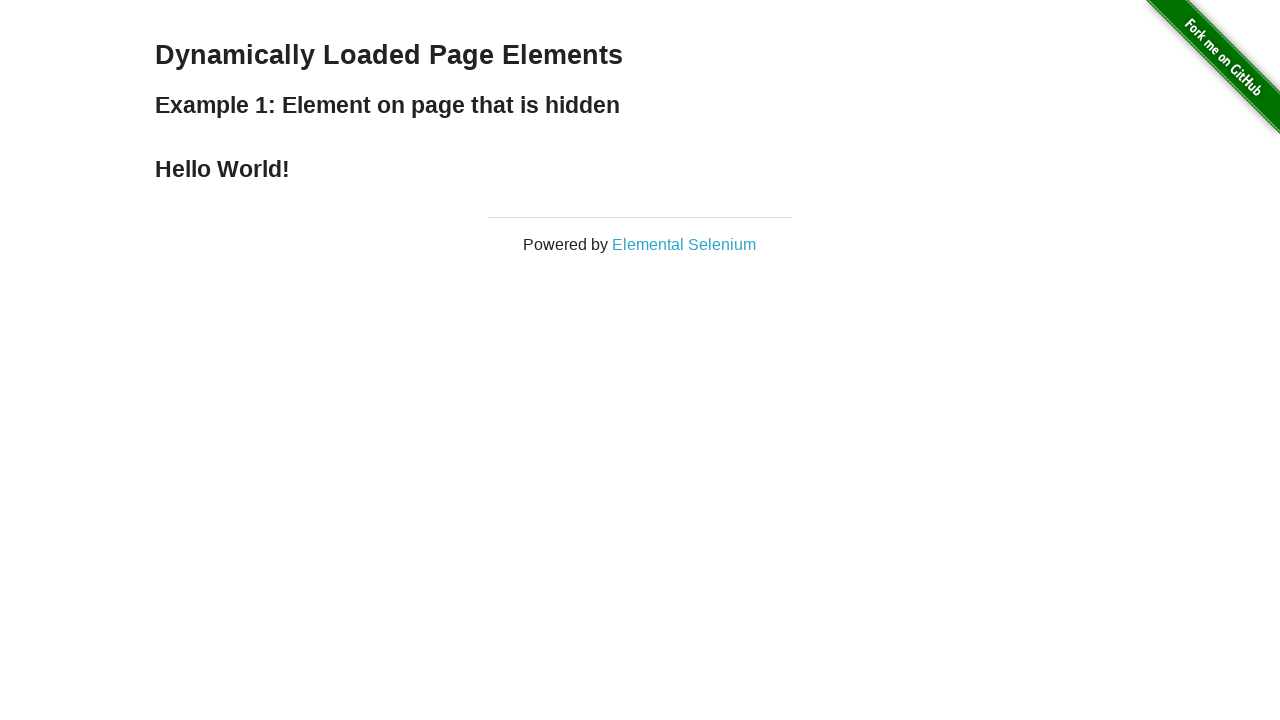

Verified finish text contains 'Hello World!' - test passed
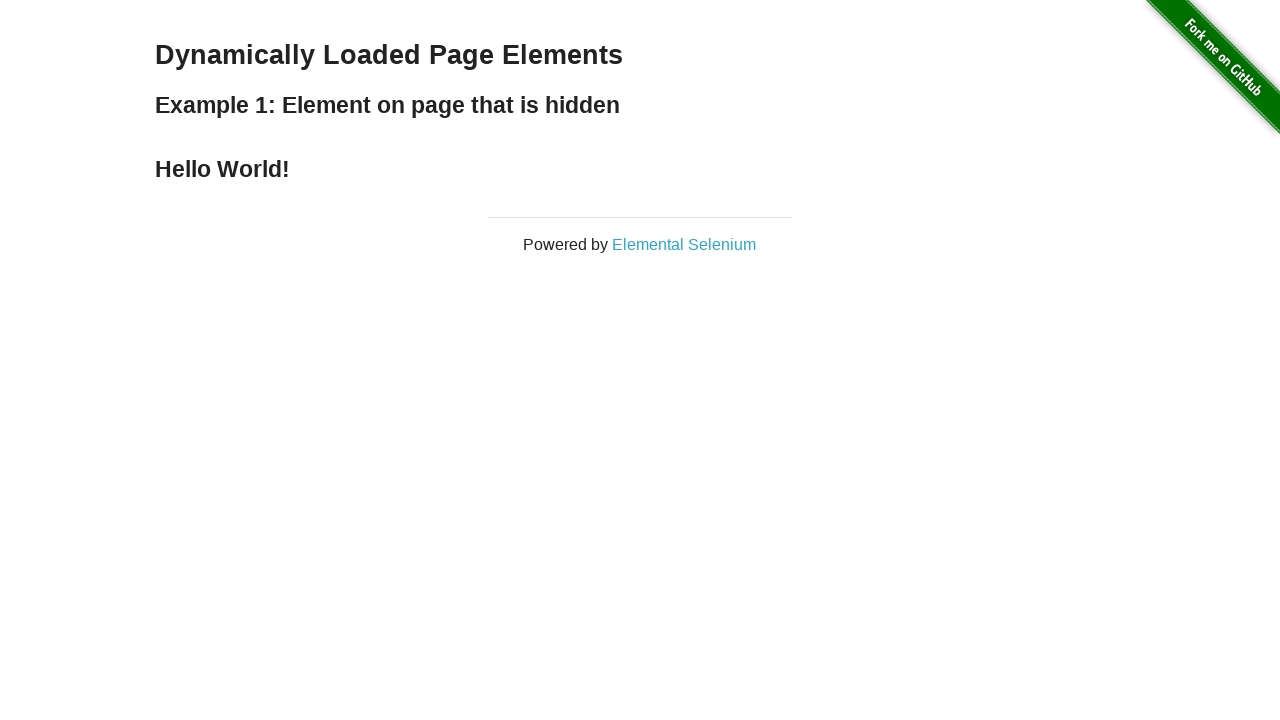

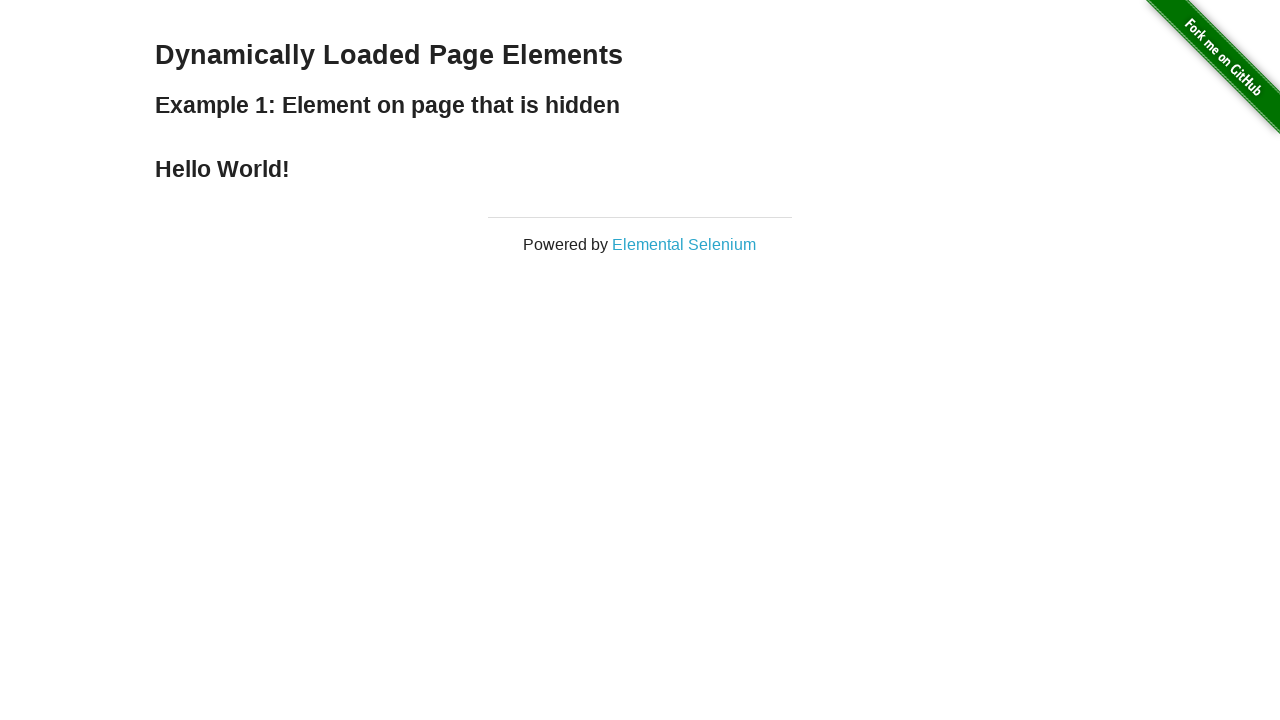